Tests double-click functionality on W3Schools by switching to an iframe and performing a double-click action on a "Copy Text" button

Starting URL: https://www.w3schools.com/tags/tryit.asp?filename=tryhtml5_ev_ondblclick3

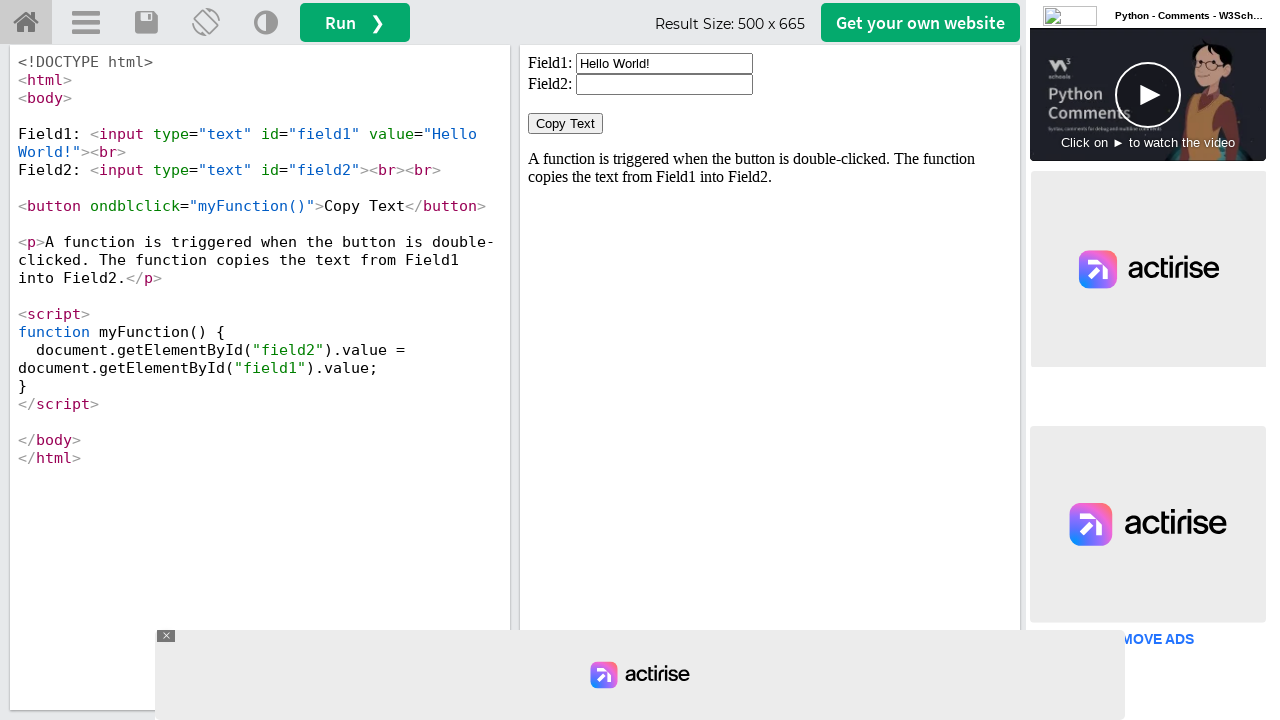

Located iframe with ID 'iframeResult' containing the double-click example
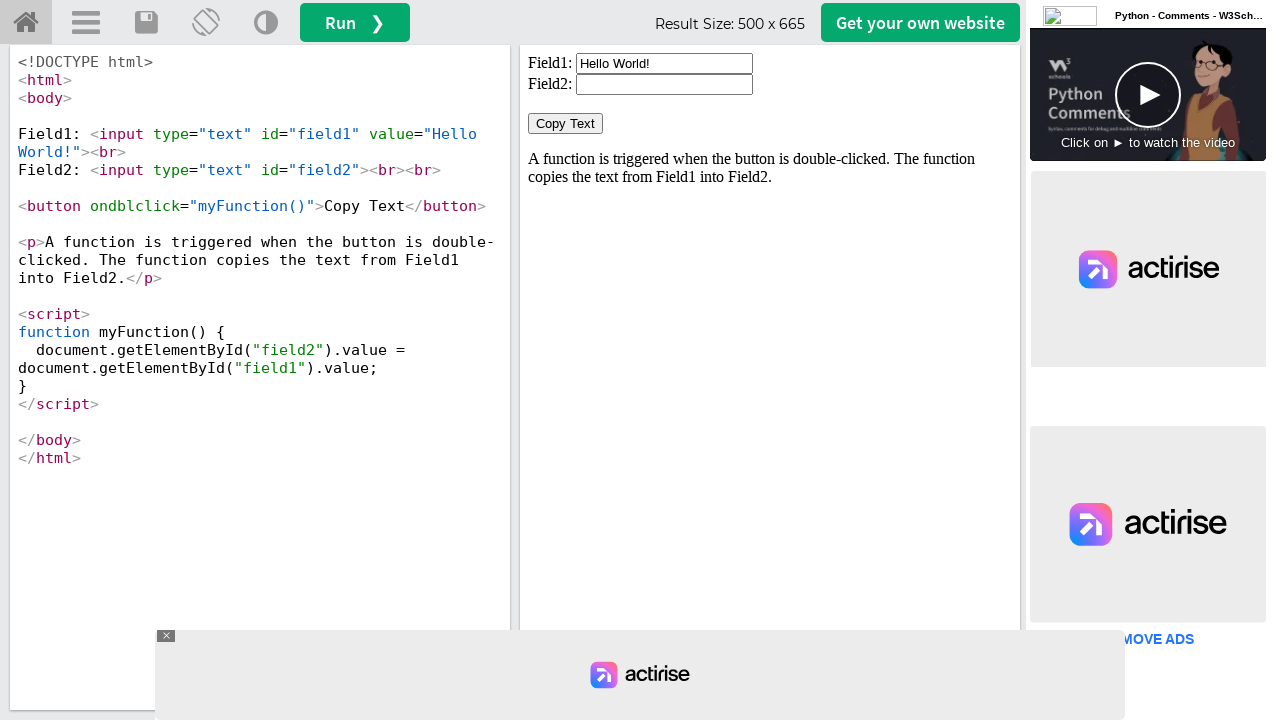

Double-clicked the 'Copy Text' button in the iframe at (566, 124) on #iframeResult >> internal:control=enter-frame >> xpath=//button[text()='Copy Tex
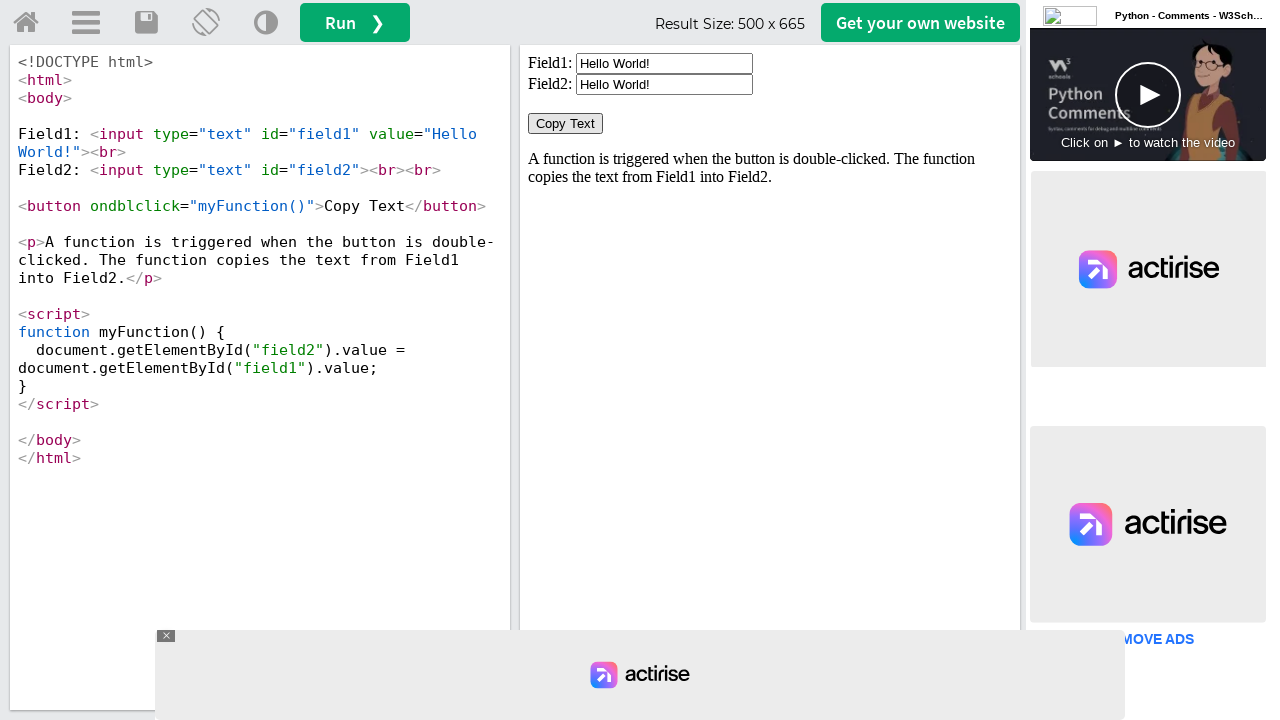

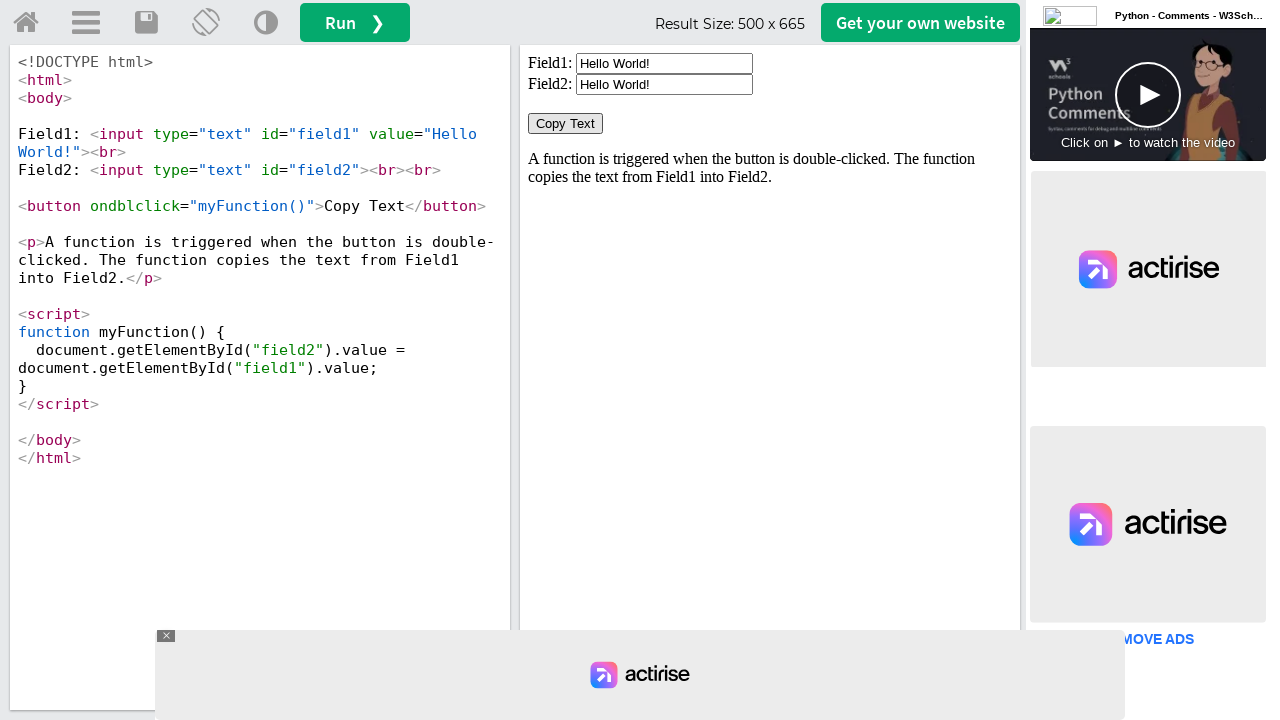